Tests marking individual todo items as complete by checking their checkboxes

Starting URL: https://demo.playwright.dev/todomvc

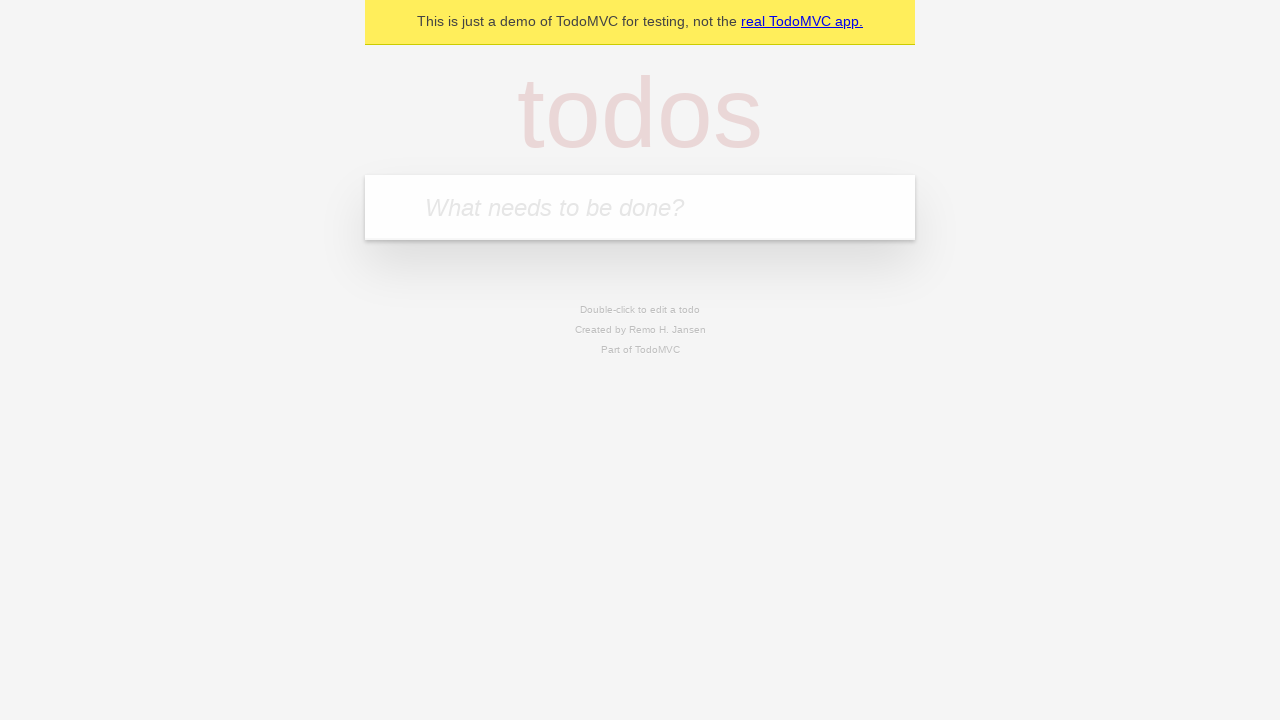

Filled todo input with 'buy some cheese' on internal:attr=[placeholder="What needs to be done?"i]
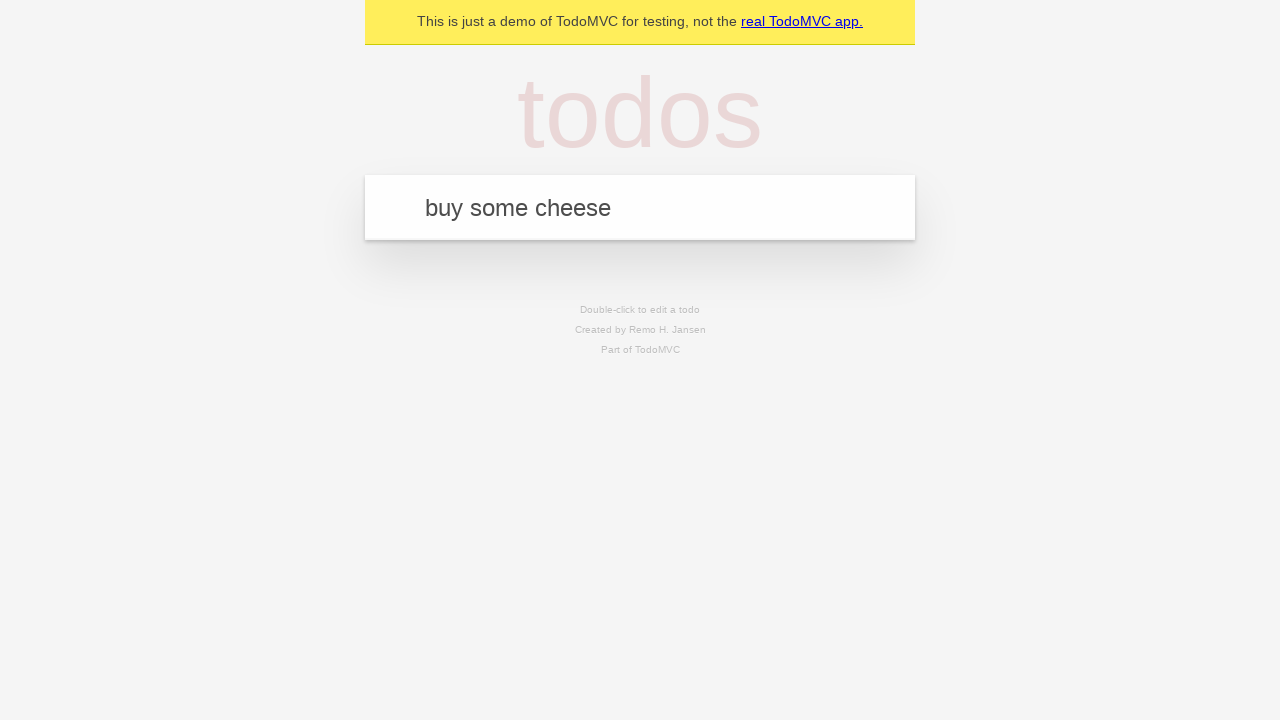

Pressed Enter to create todo item 'buy some cheese' on internal:attr=[placeholder="What needs to be done?"i]
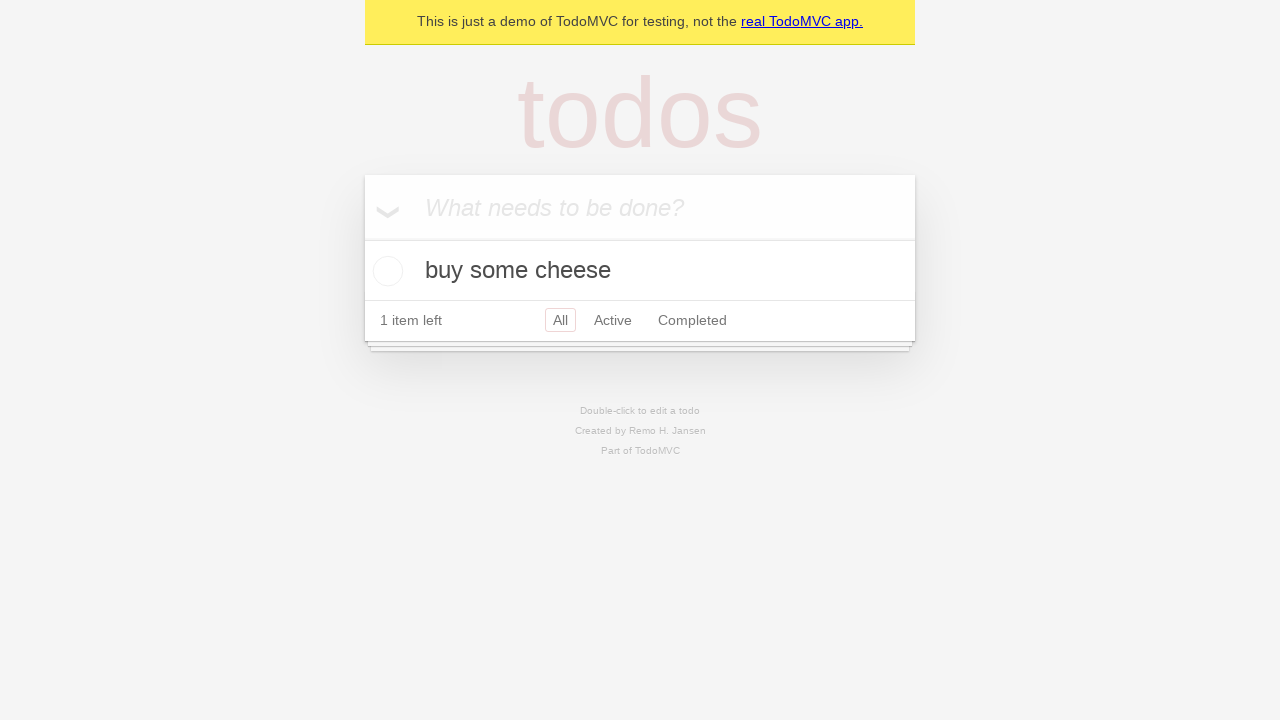

Filled todo input with 'feed the cat' on internal:attr=[placeholder="What needs to be done?"i]
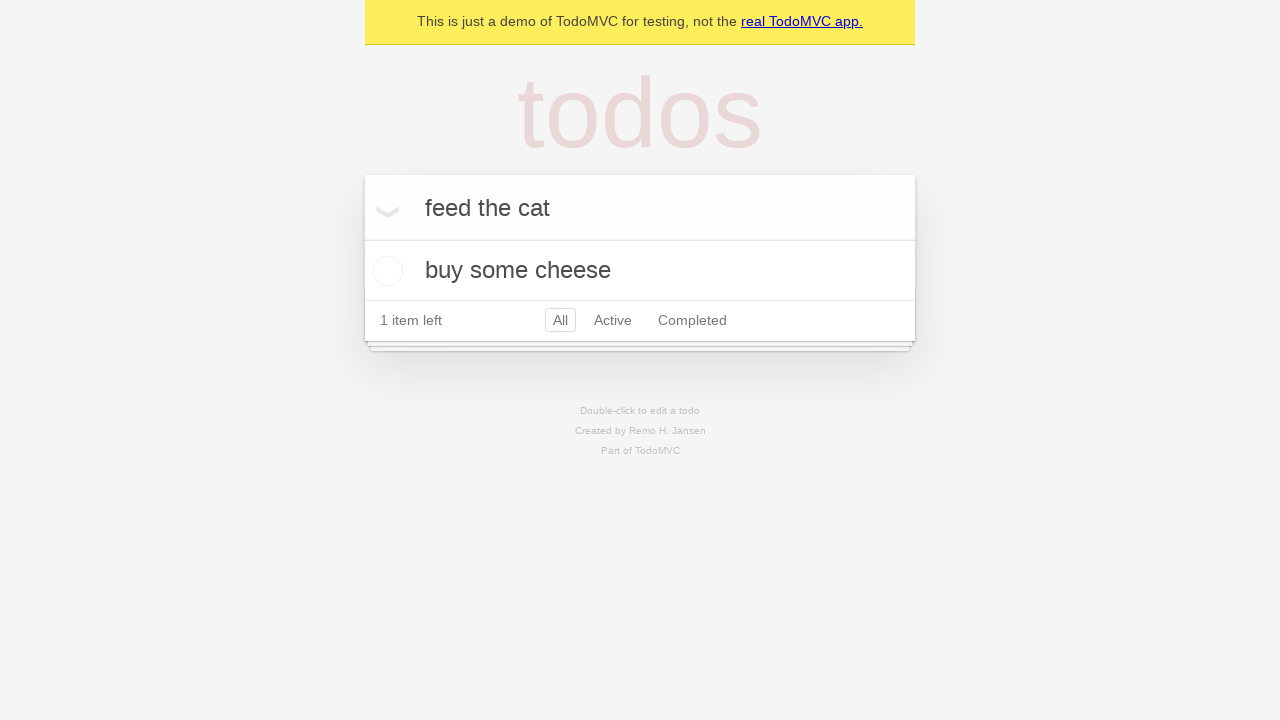

Pressed Enter to create todo item 'feed the cat' on internal:attr=[placeholder="What needs to be done?"i]
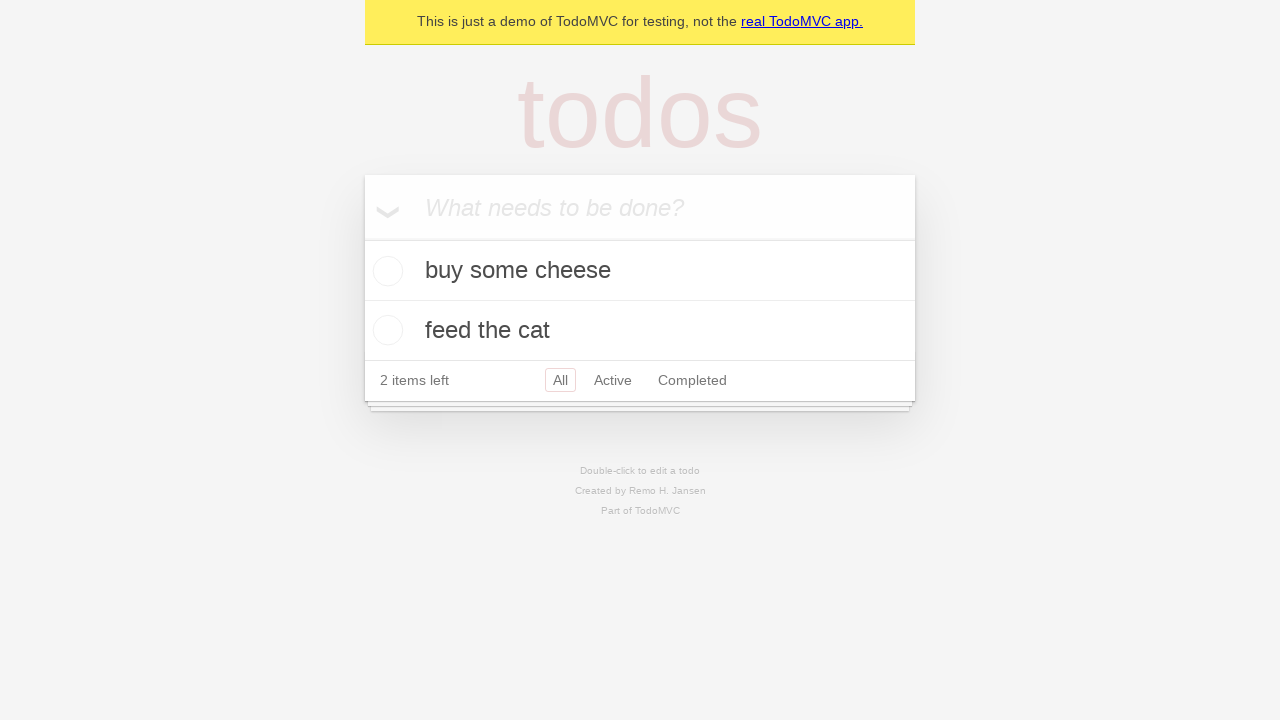

Waited for todo items to load
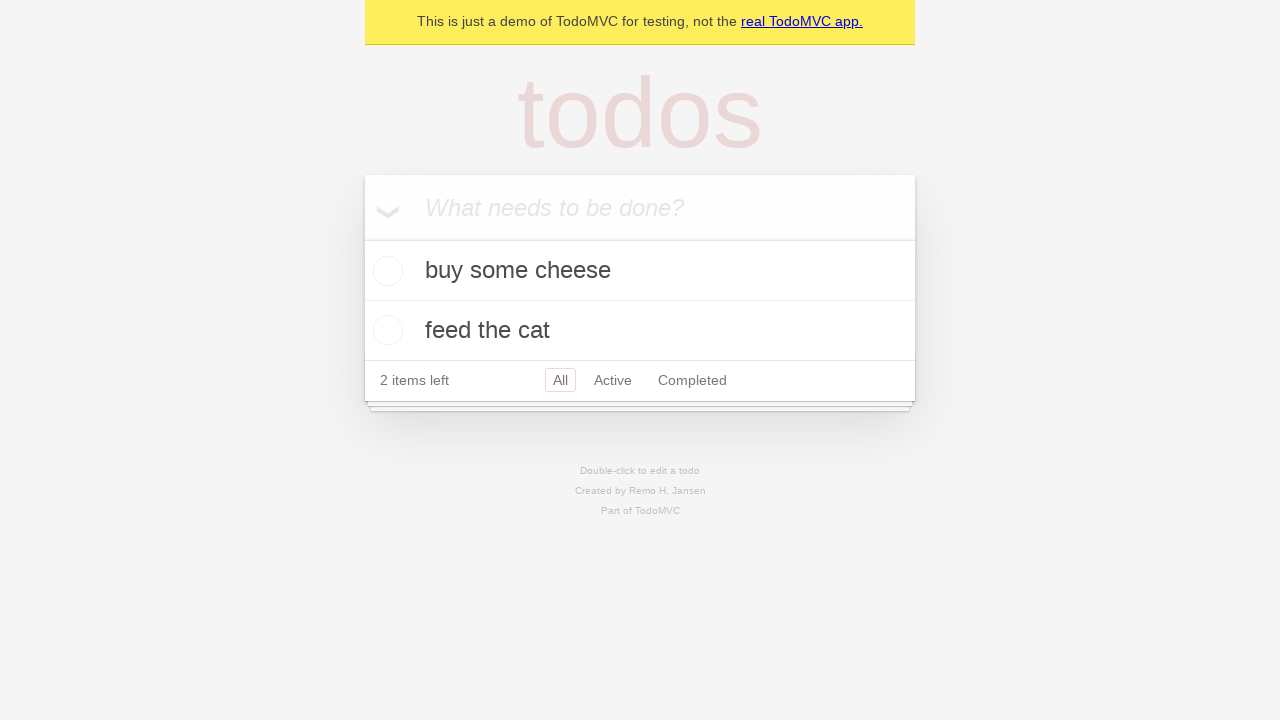

Checked checkbox for first todo item 'buy some cheese' at (385, 271) on internal:testid=[data-testid="todo-item"s] >> nth=0 >> internal:role=checkbox
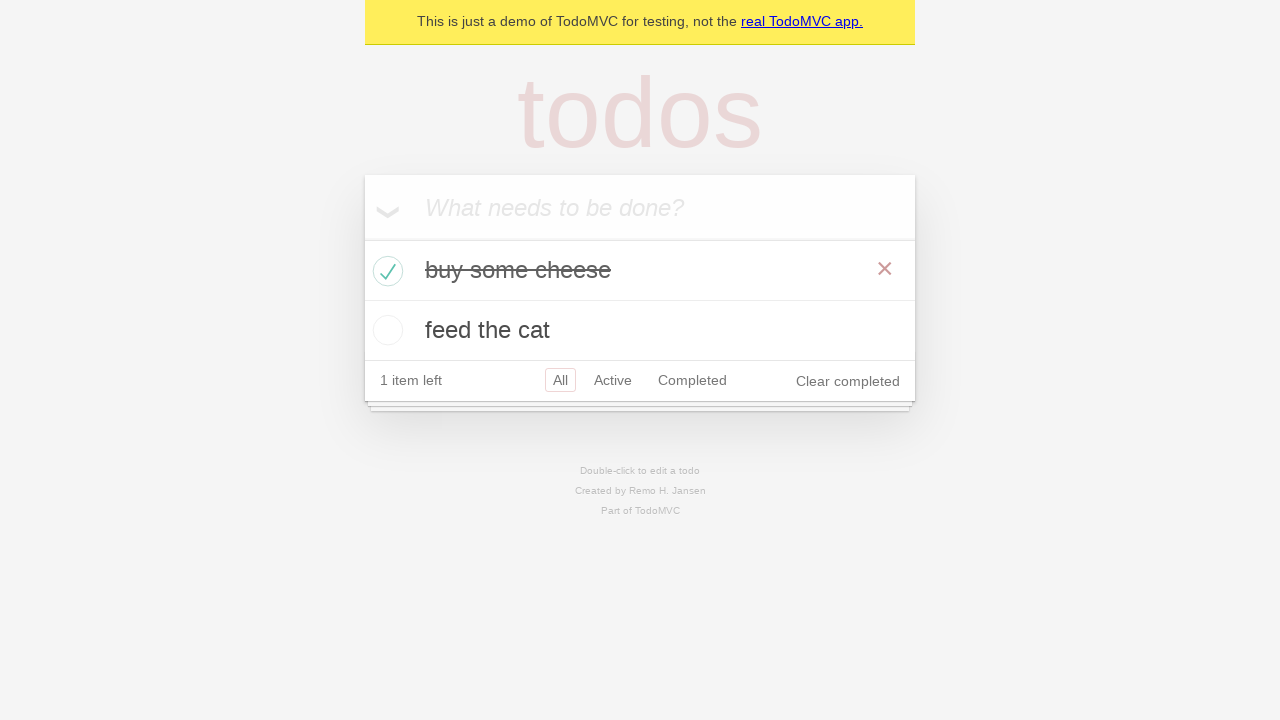

Checked checkbox for second todo item 'feed the cat' at (385, 330) on internal:testid=[data-testid="todo-item"s] >> nth=1 >> internal:role=checkbox
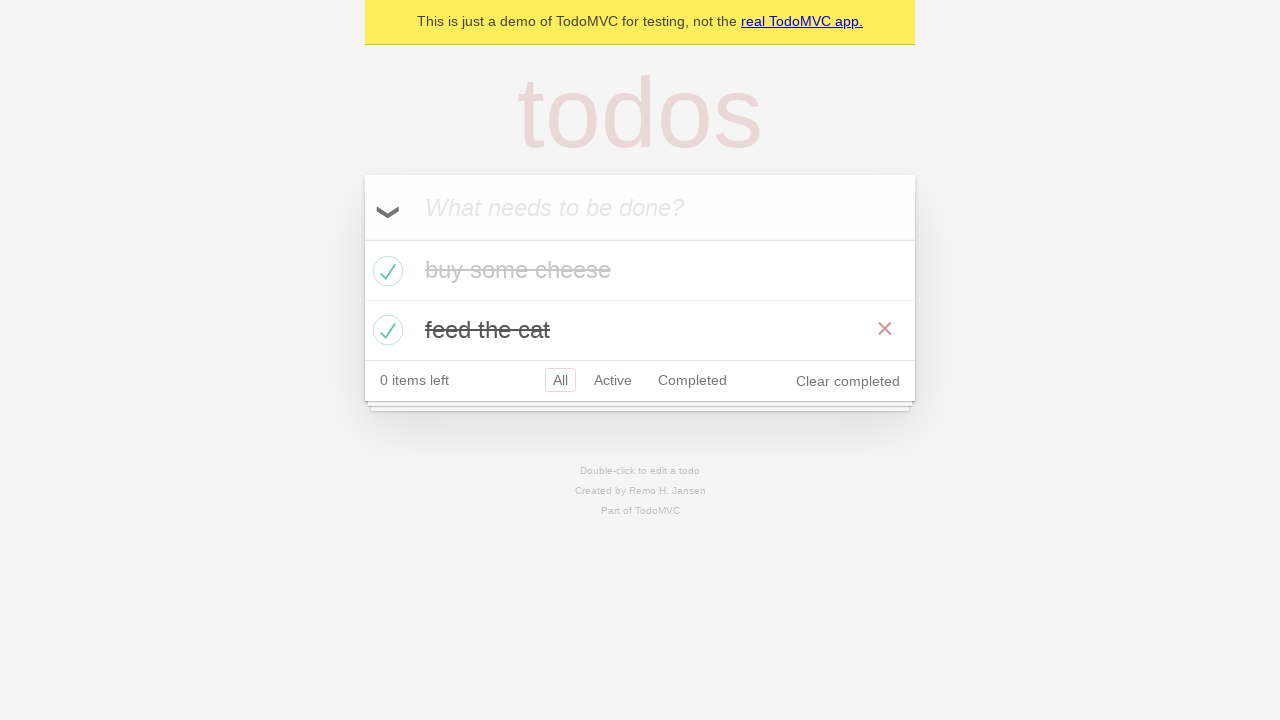

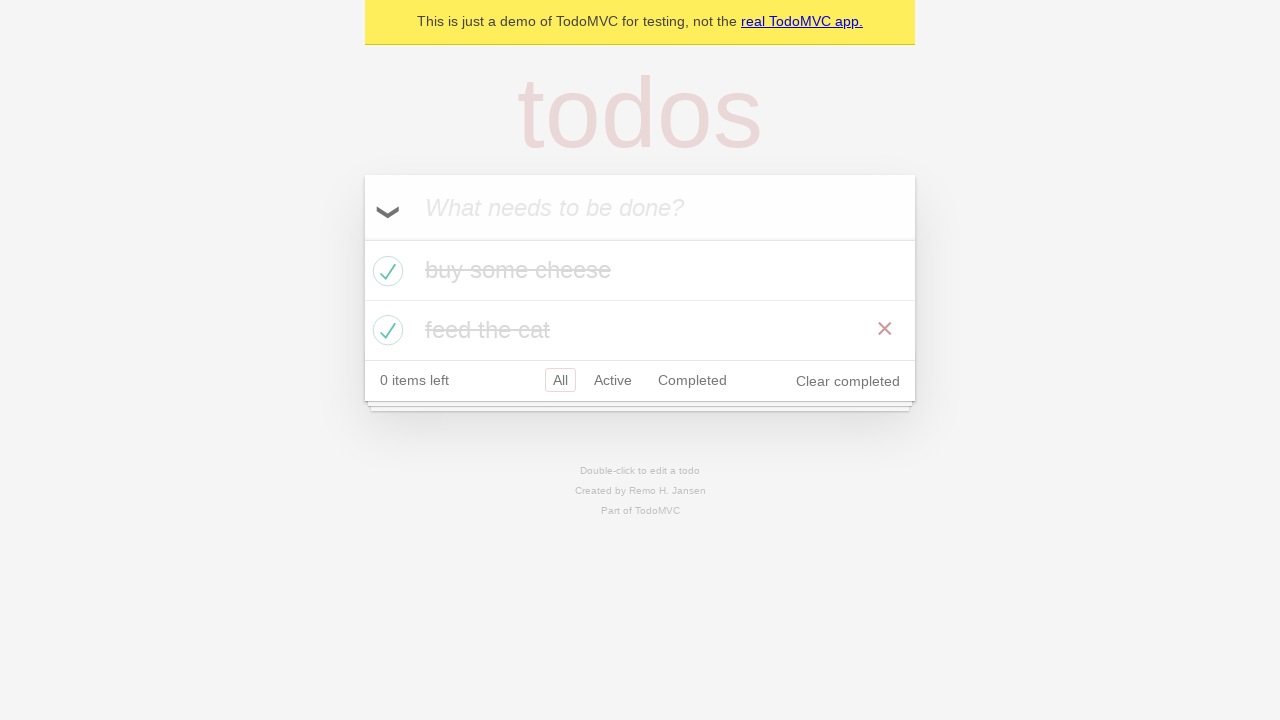